Navigates to a page and visually highlights a specific element by temporarily adding a red dashed border using JavaScript execution

Starting URL: http://the-internet.herokuapp.com/large

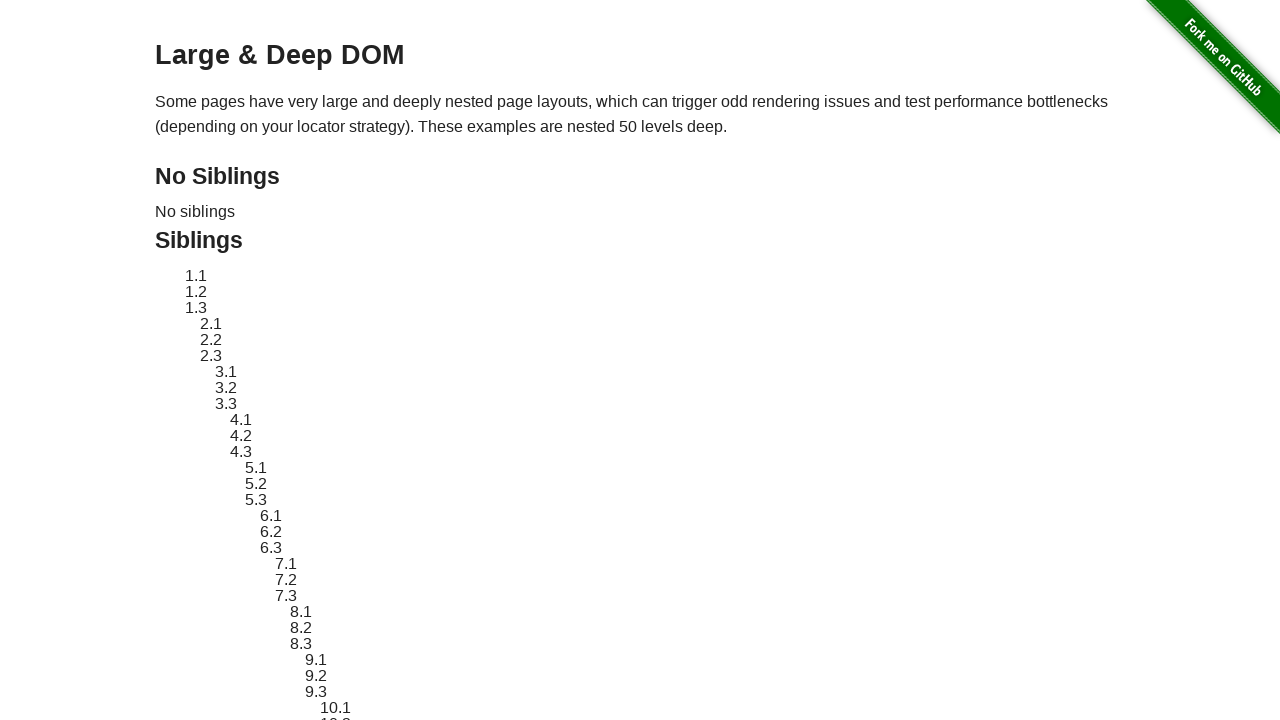

Navigated to http://the-internet.herokuapp.com/large
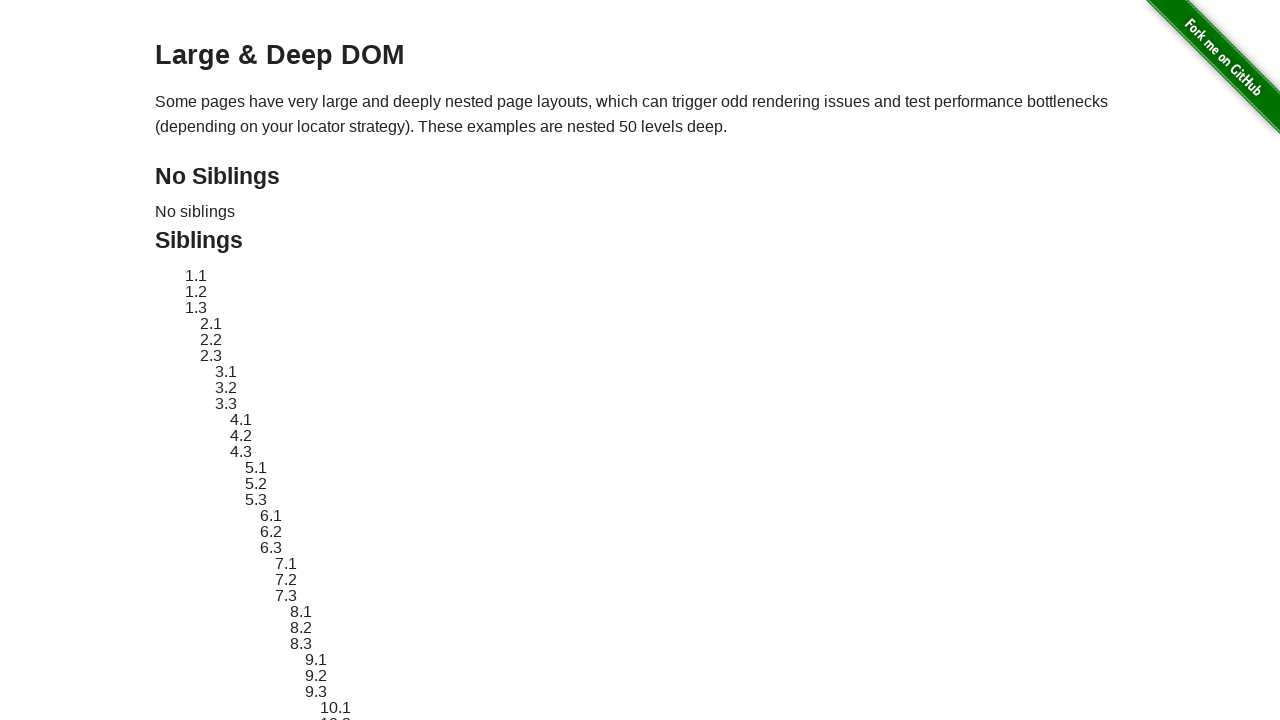

Located element #sibling-2.3
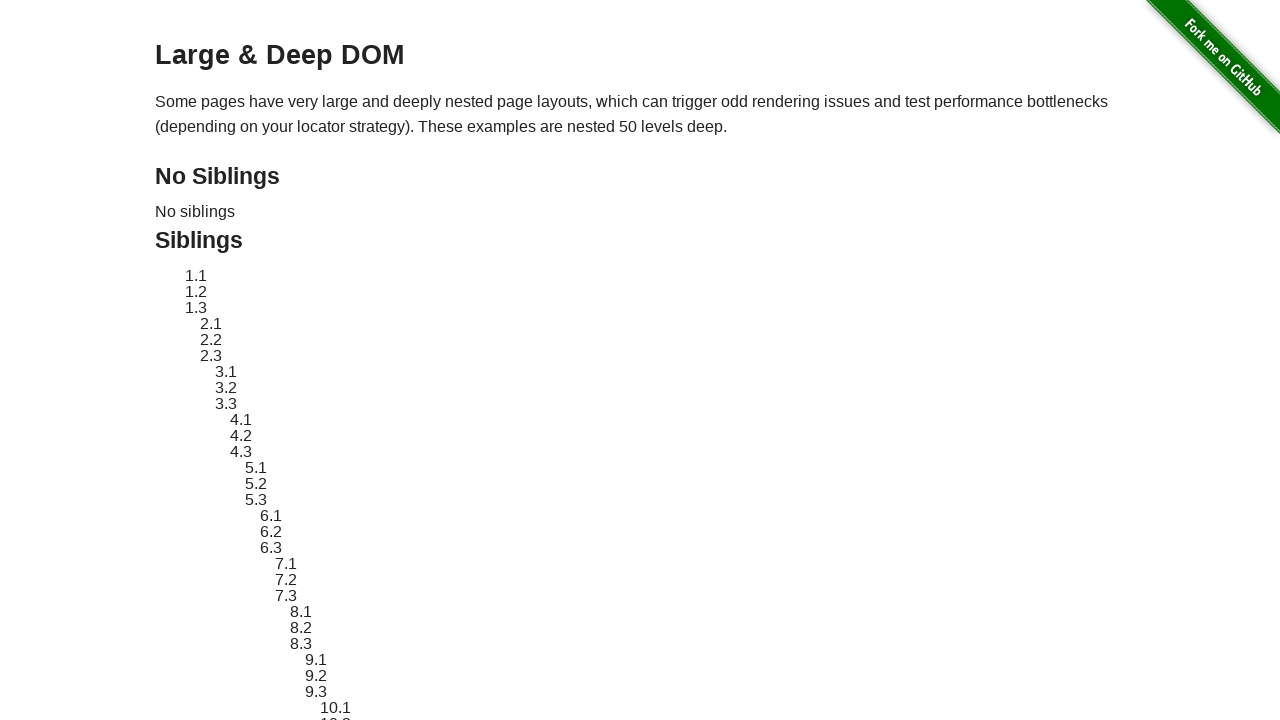

Retrieved original style attribute of target element
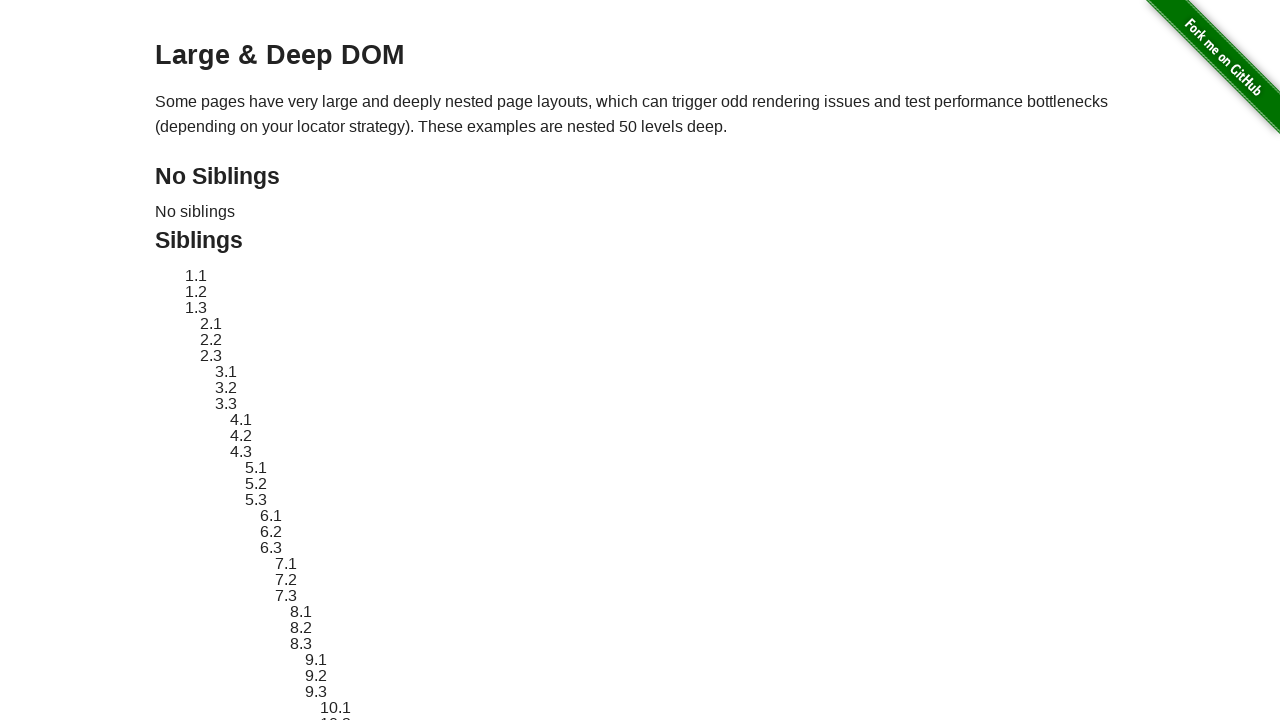

Applied red dashed border style to element #sibling-2.3
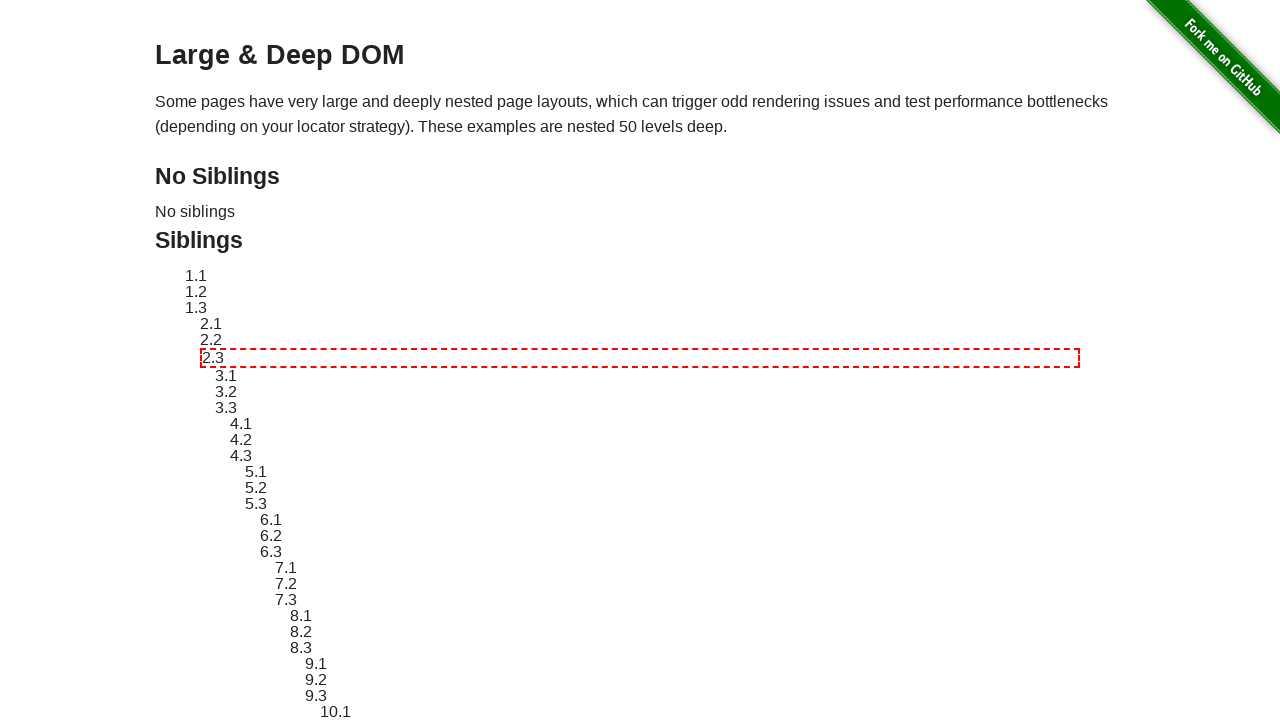

Waited 3 seconds to visually observe the highlighted element
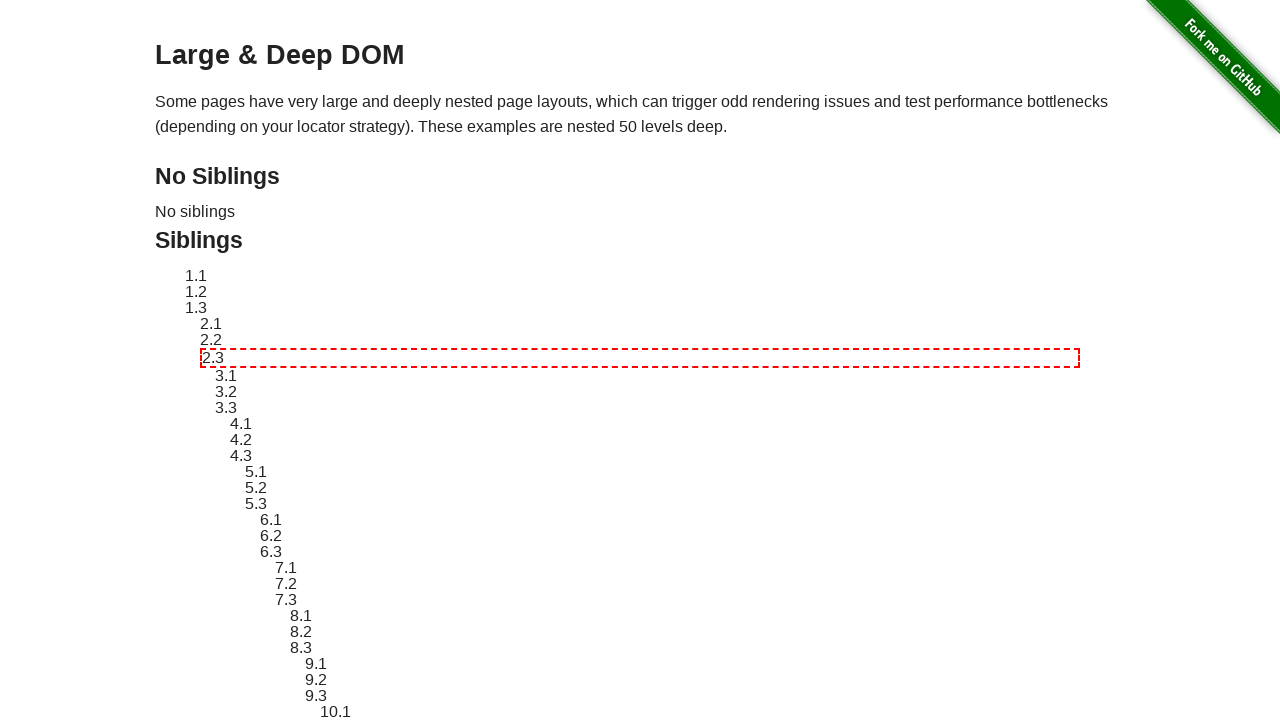

Reverted element style to original
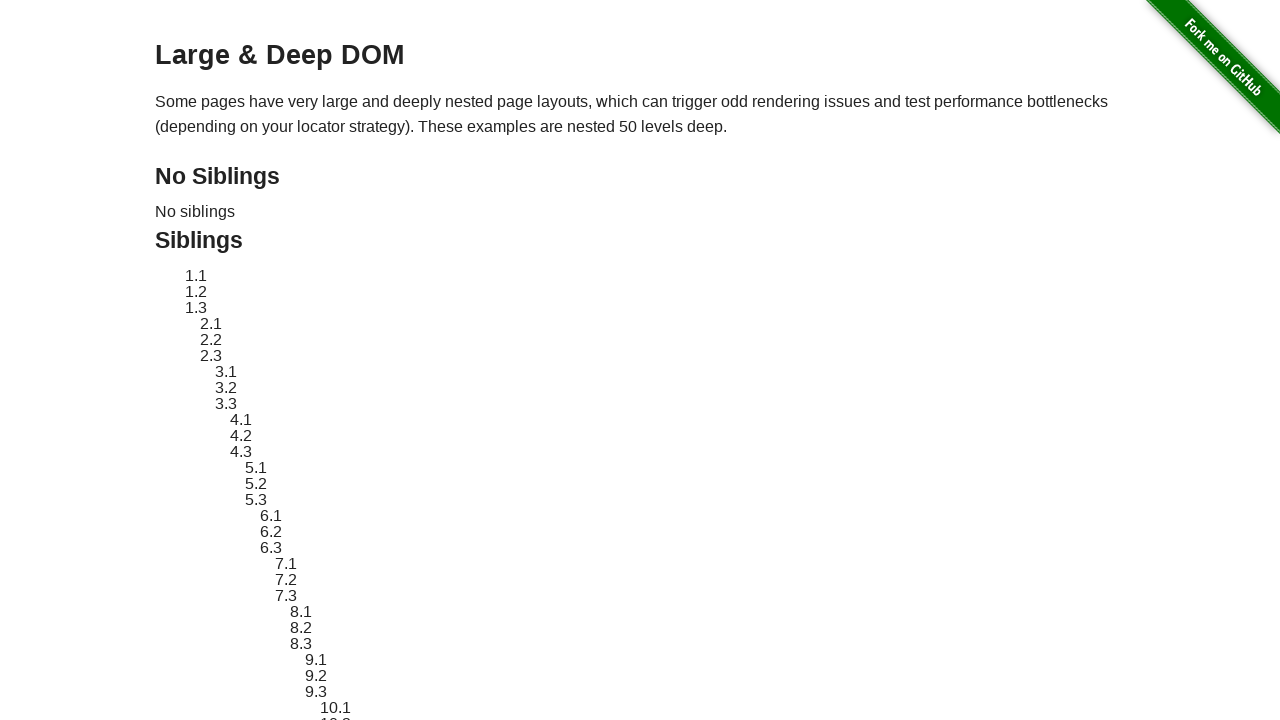

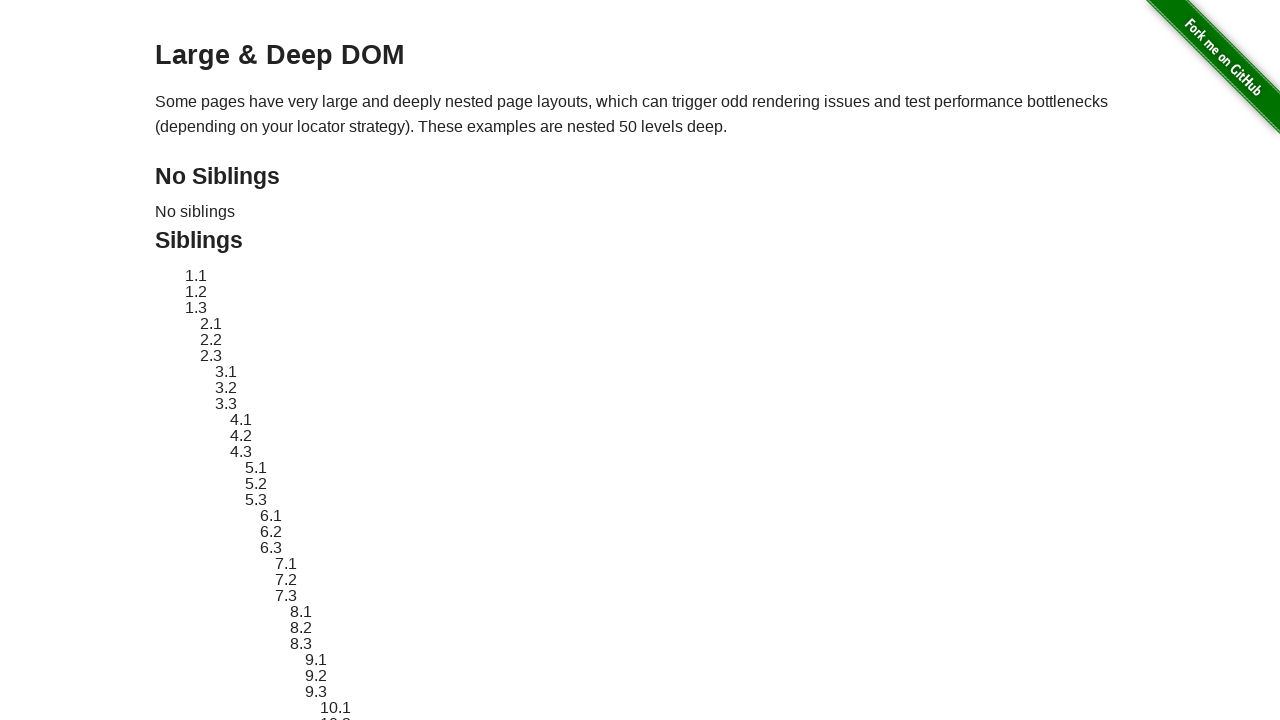